Tests checkbox interactions by checking display status, enabling status, selecting and unselecting checkboxes on a demo page

Starting URL: https://the-internet.herokuapp.com/checkboxes

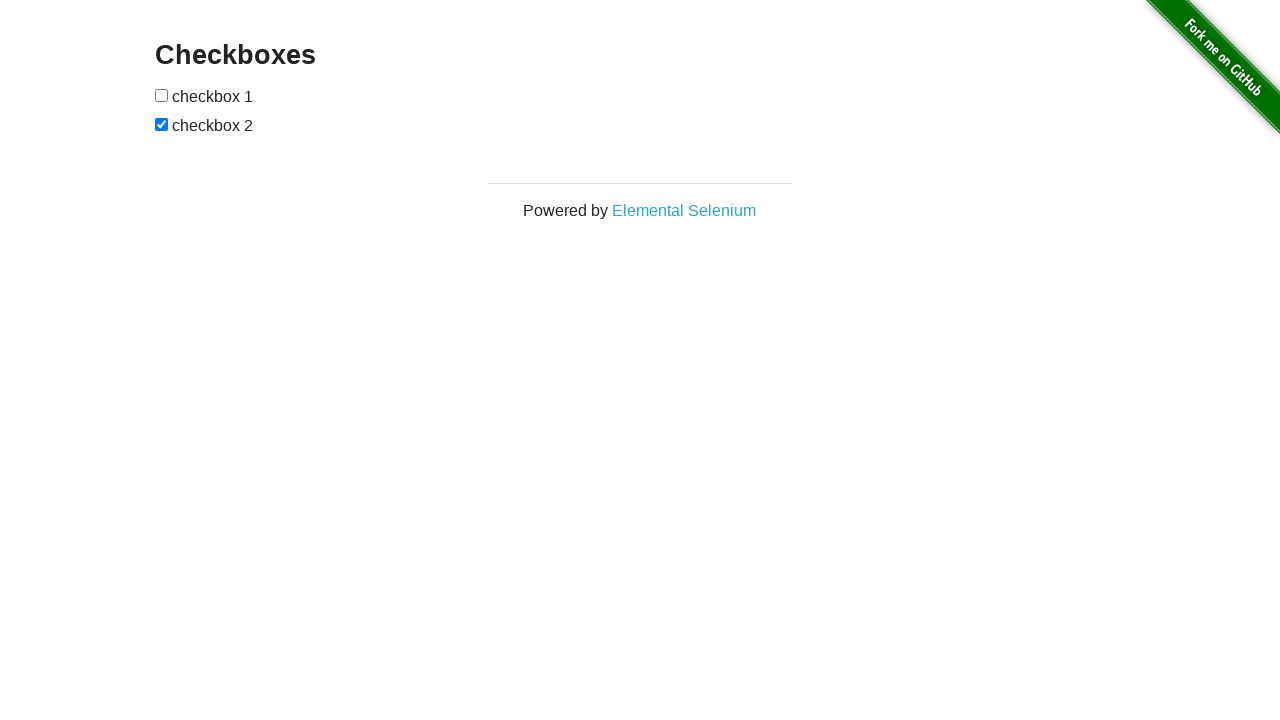

Located first checkbox element
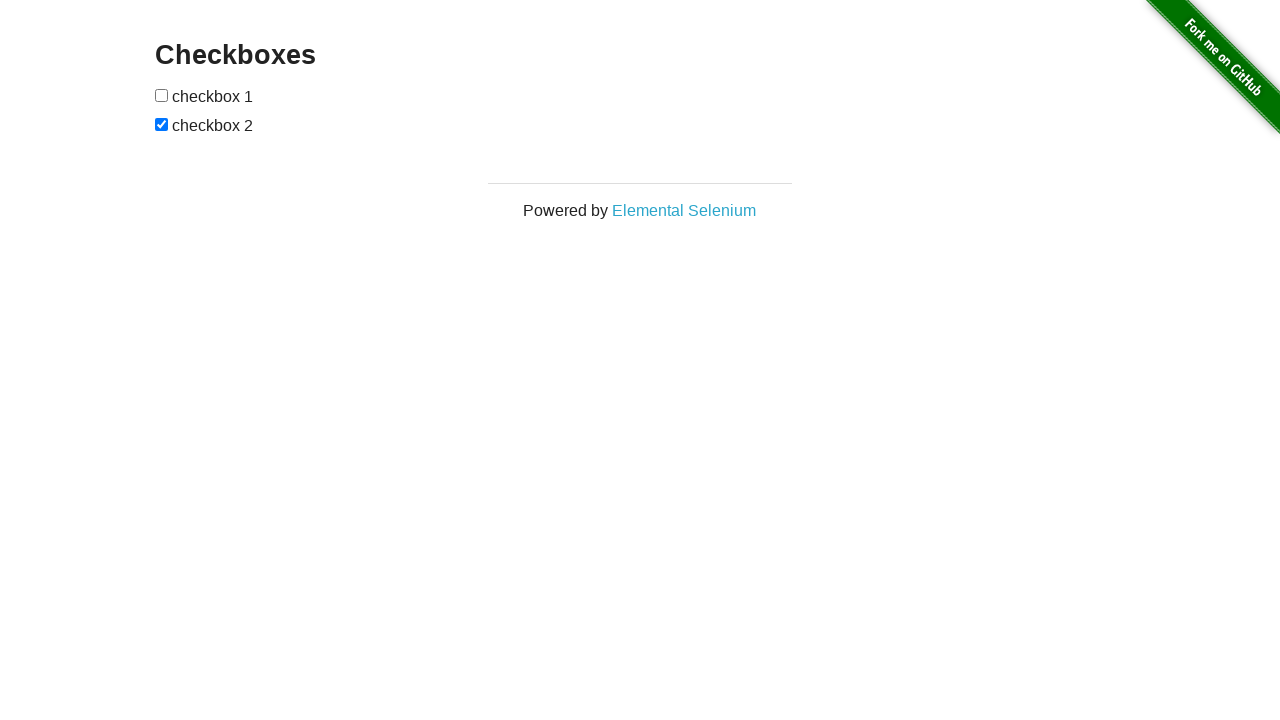

Checked visibility status of first checkbox: True
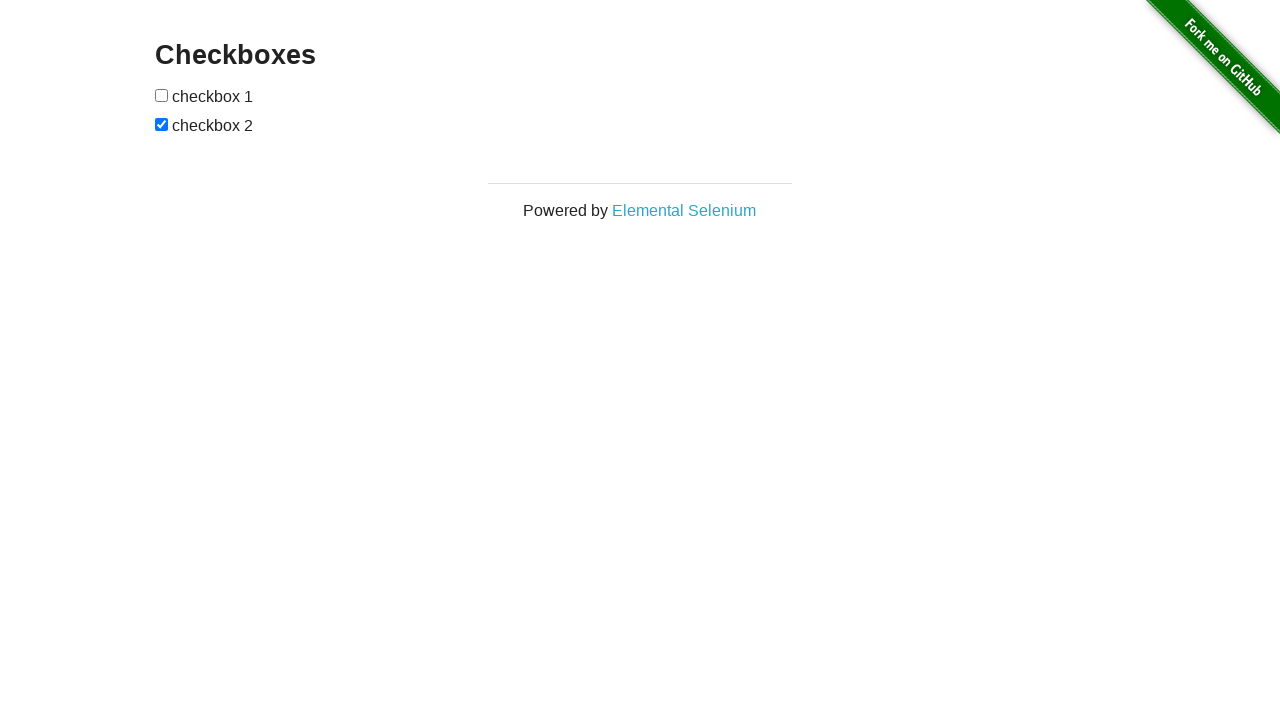

Checked enabled status of first checkbox: True
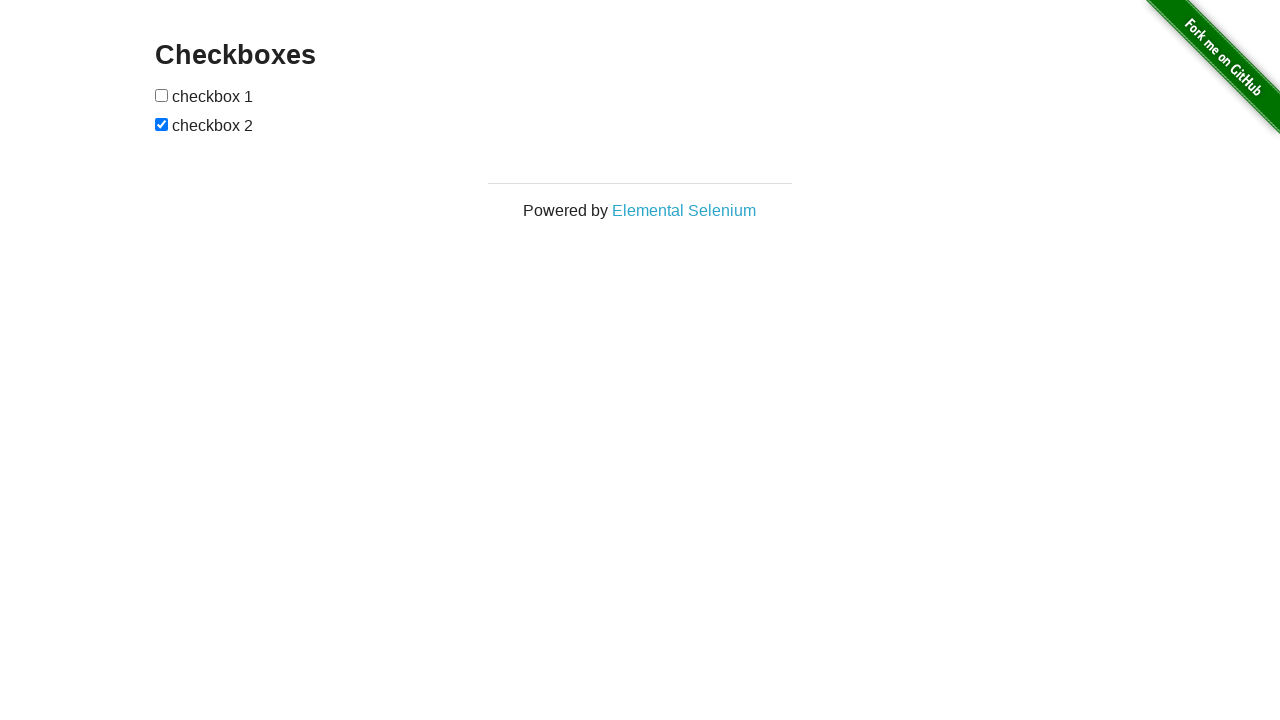

Clicked first checkbox to select it at (162, 95) on xpath=//form[@id='checkboxes']/input[1]
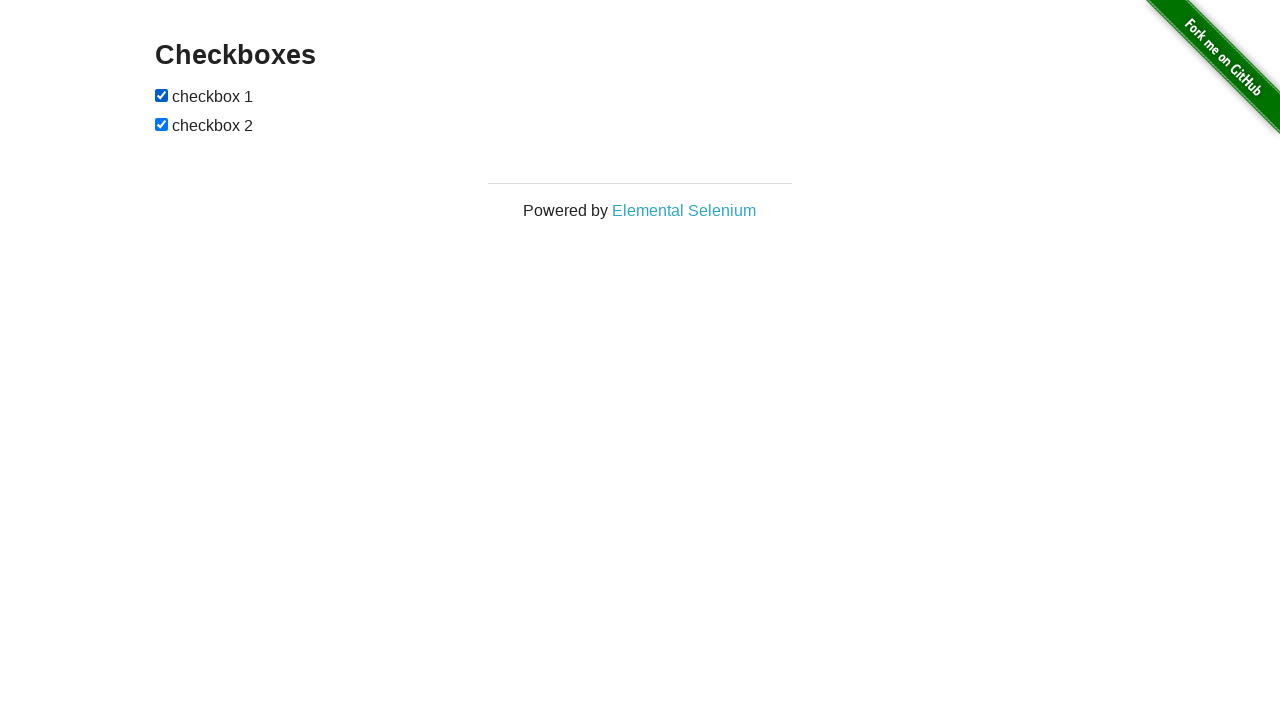

Waited 1 second for checkbox state change
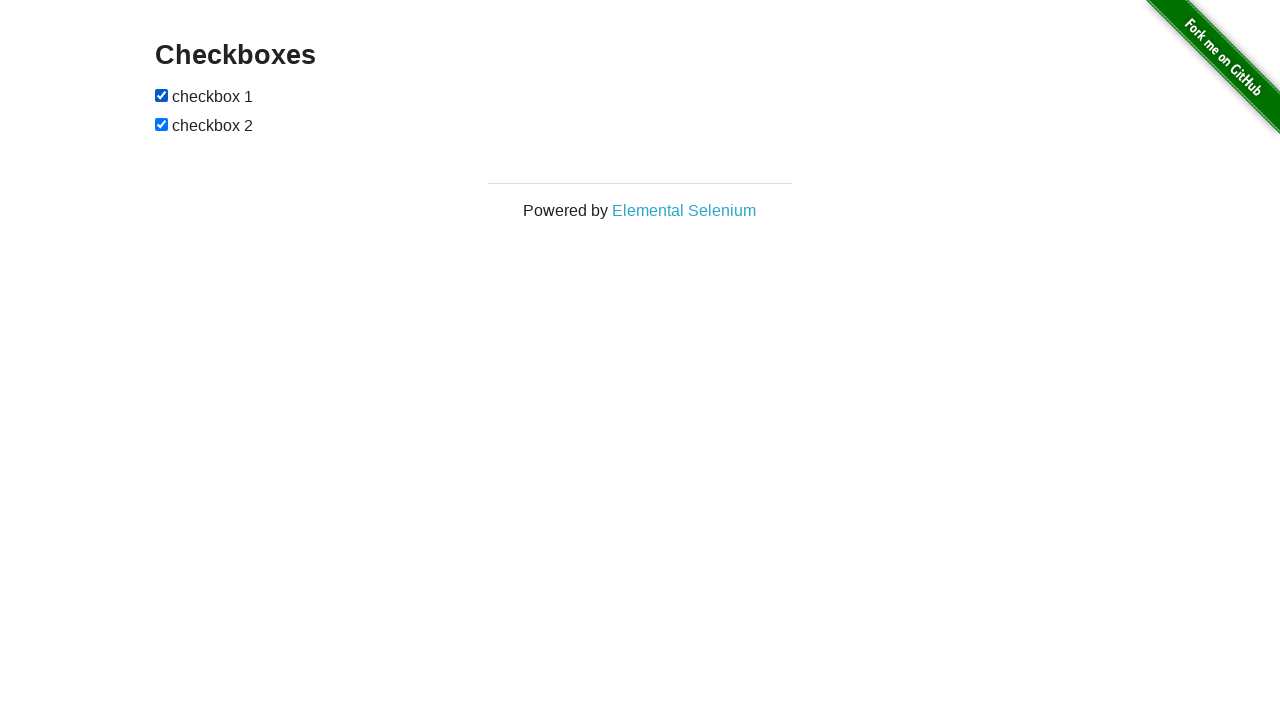

Verified first checkbox is selected: True
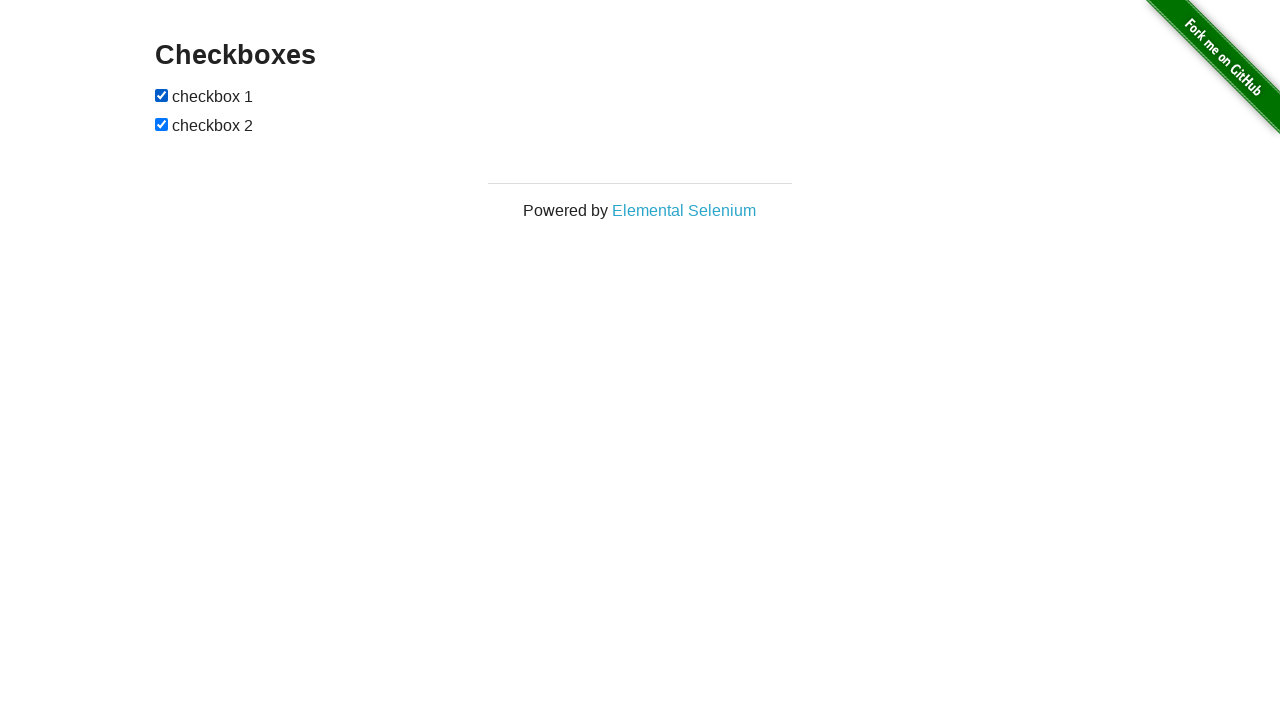

Clicked first checkbox to unselect it at (162, 95) on xpath=//form[@id='checkboxes']/input[1]
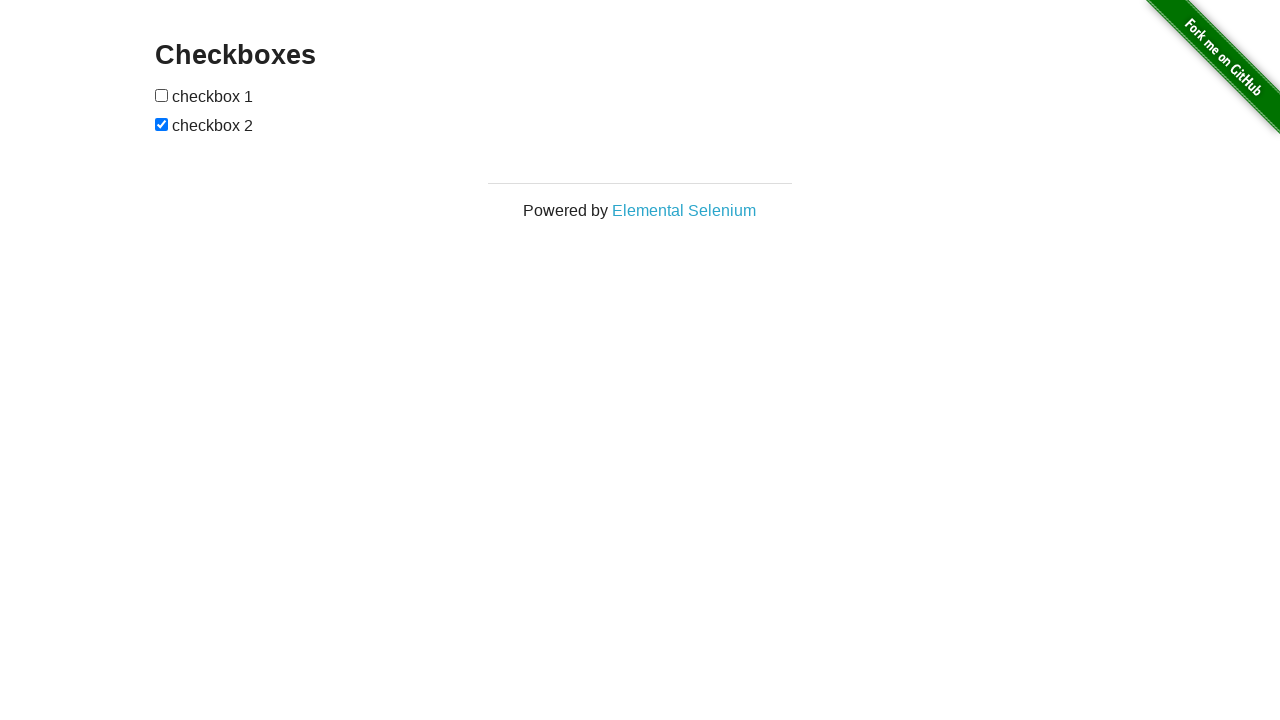

Located second checkbox element
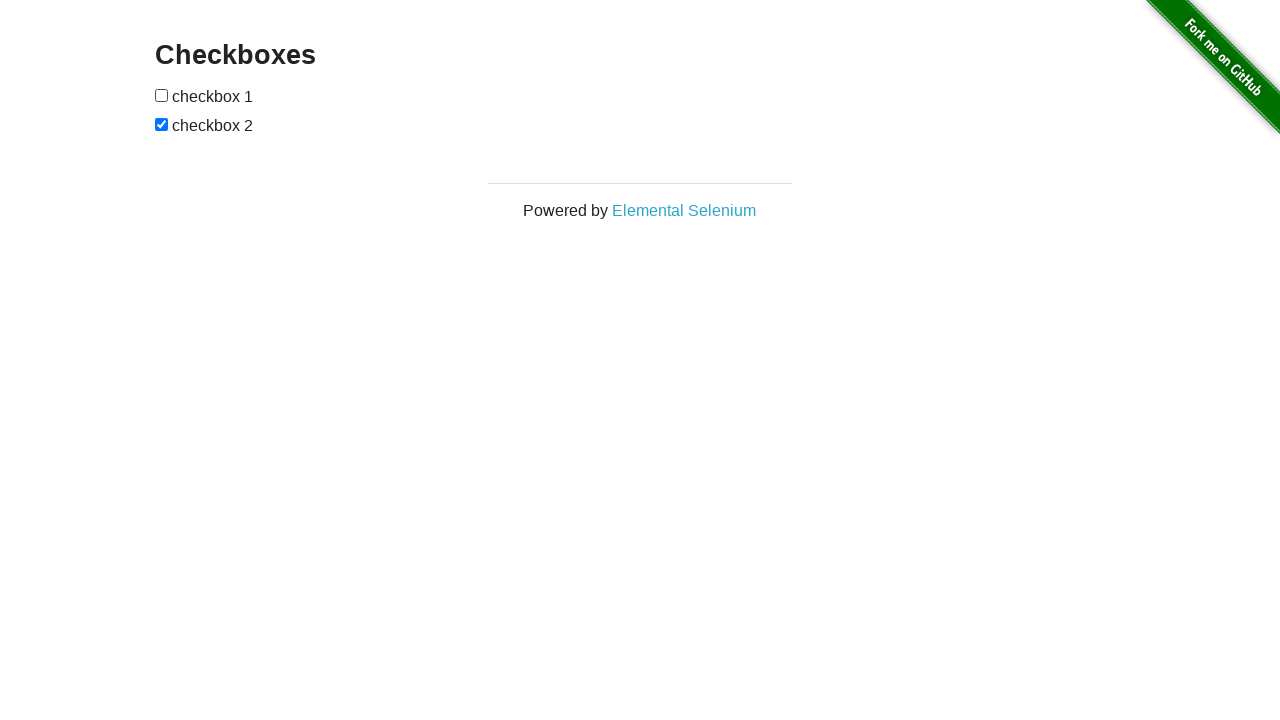

Checked that second checkbox is selected
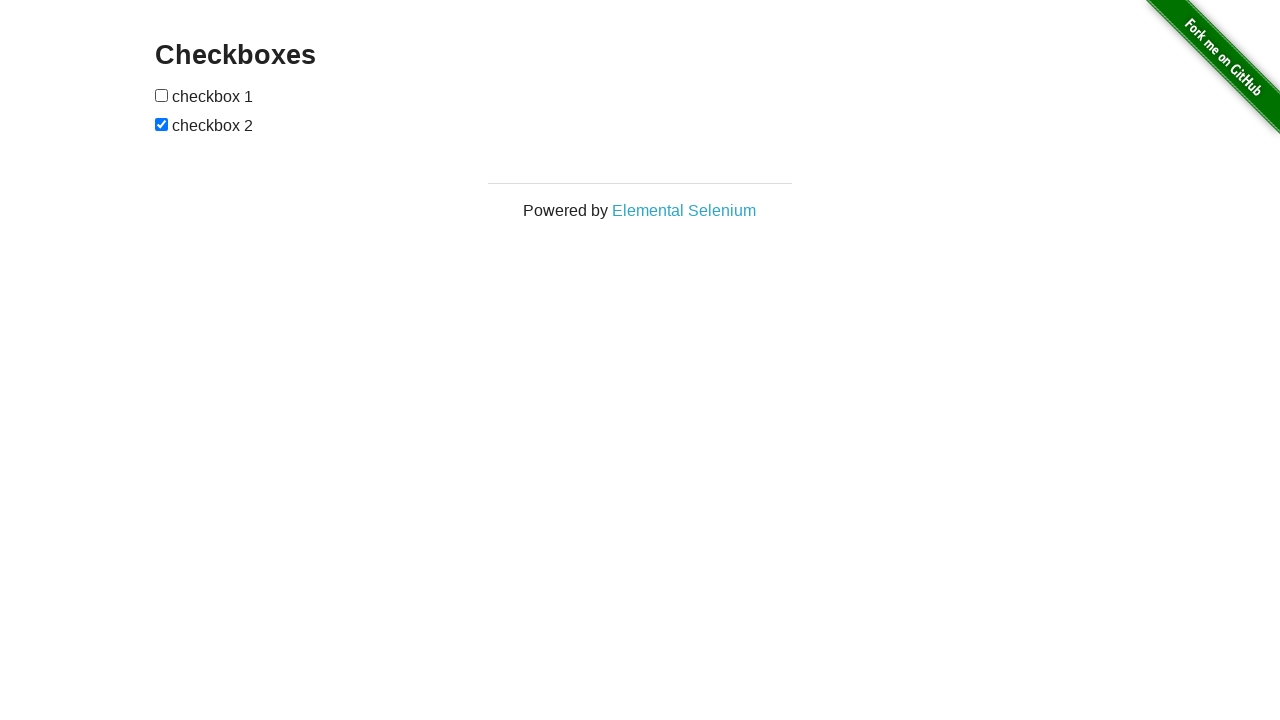

Clicked second checkbox to unselect it at (162, 124) on xpath=//form[@id='checkboxes']/input[2]
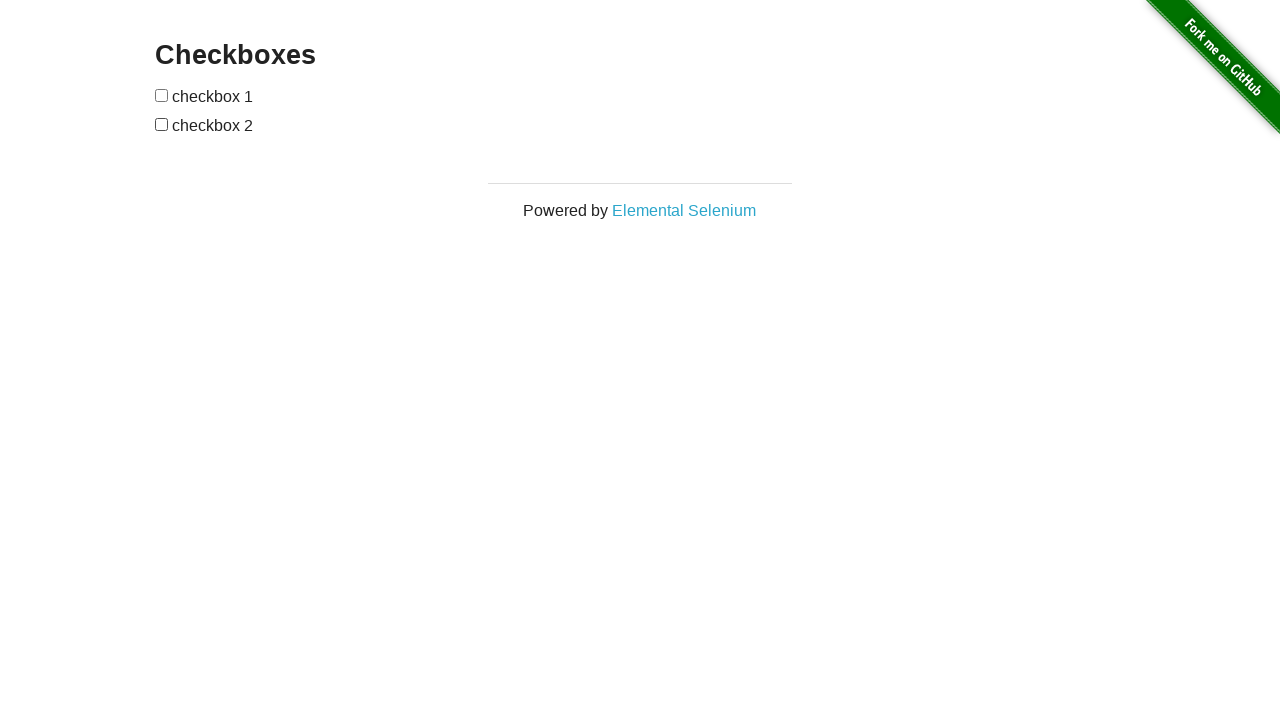

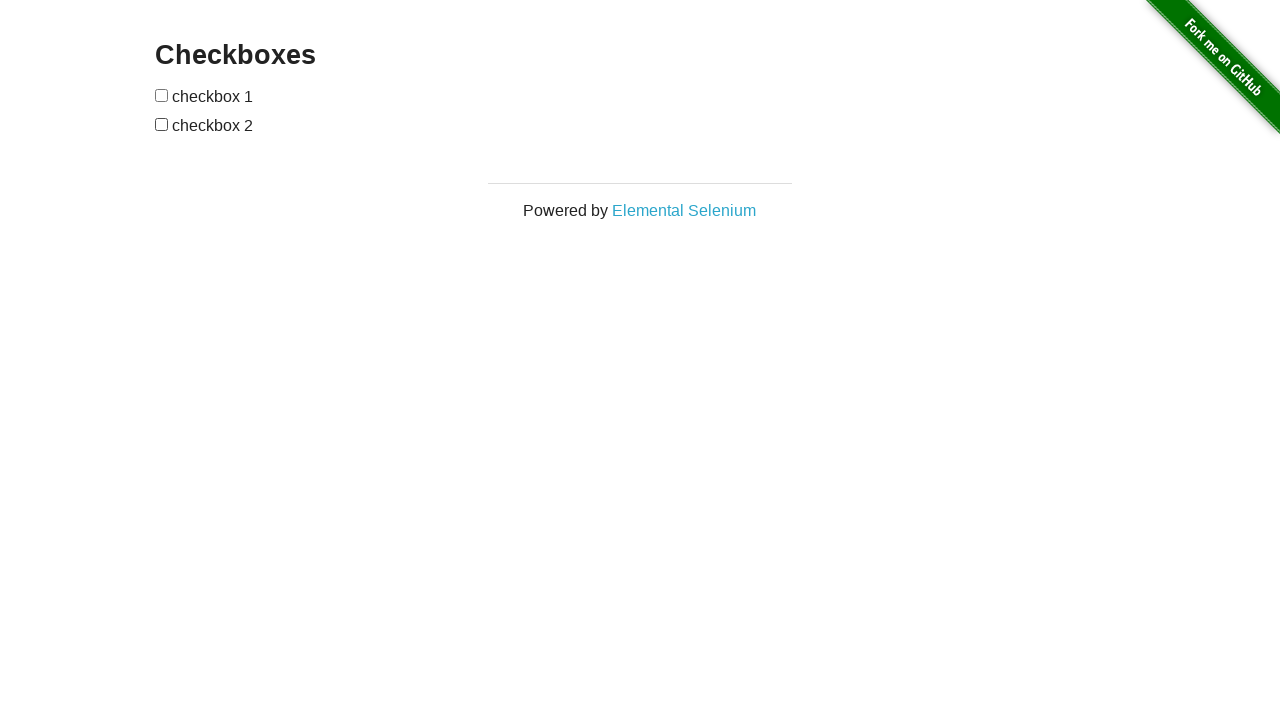